Tests valid user registration by filling all required fields and submitting the form

Starting URL: https://www.links.hr/hr/register

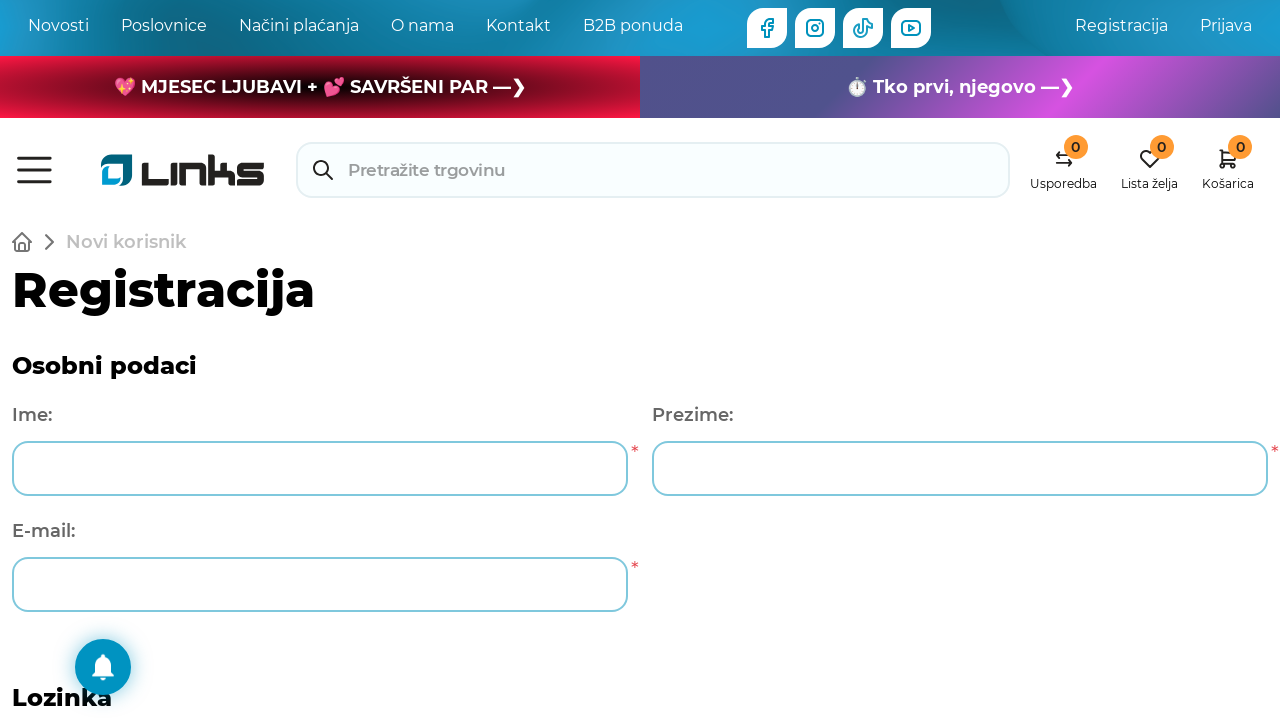

Scrolled to form fields
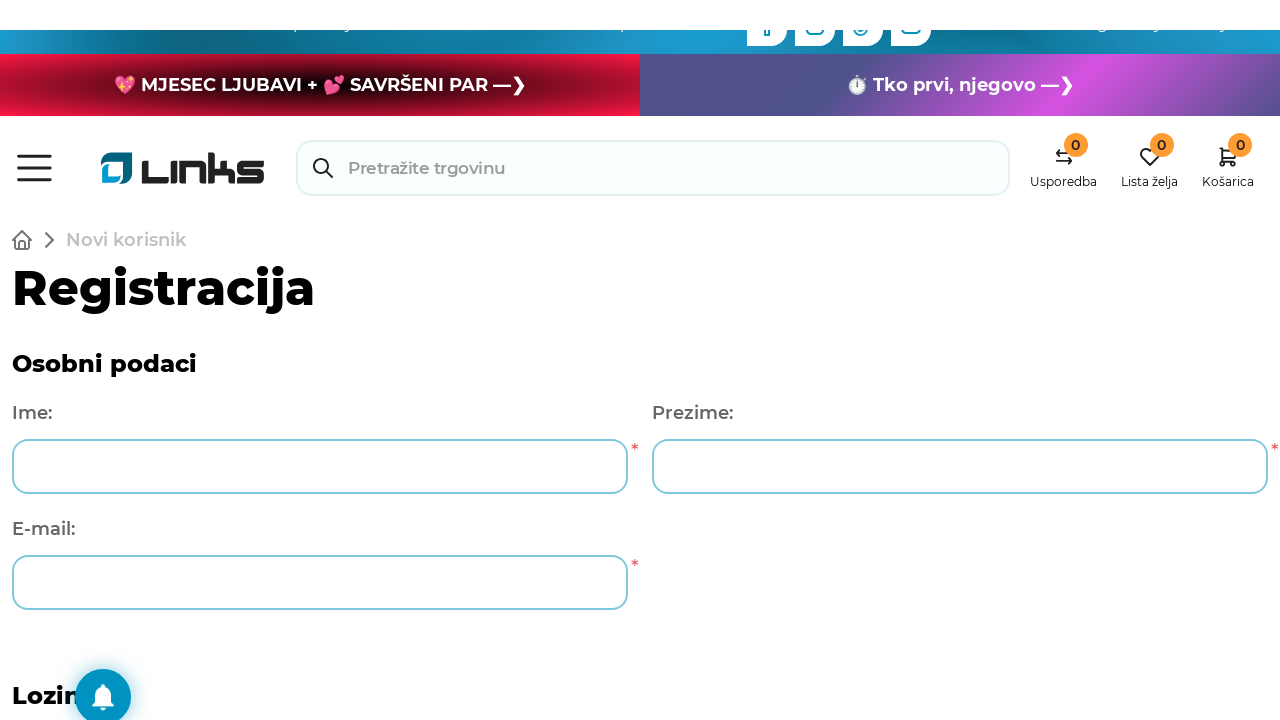

Filled FirstName field with 'James' on #FirstName
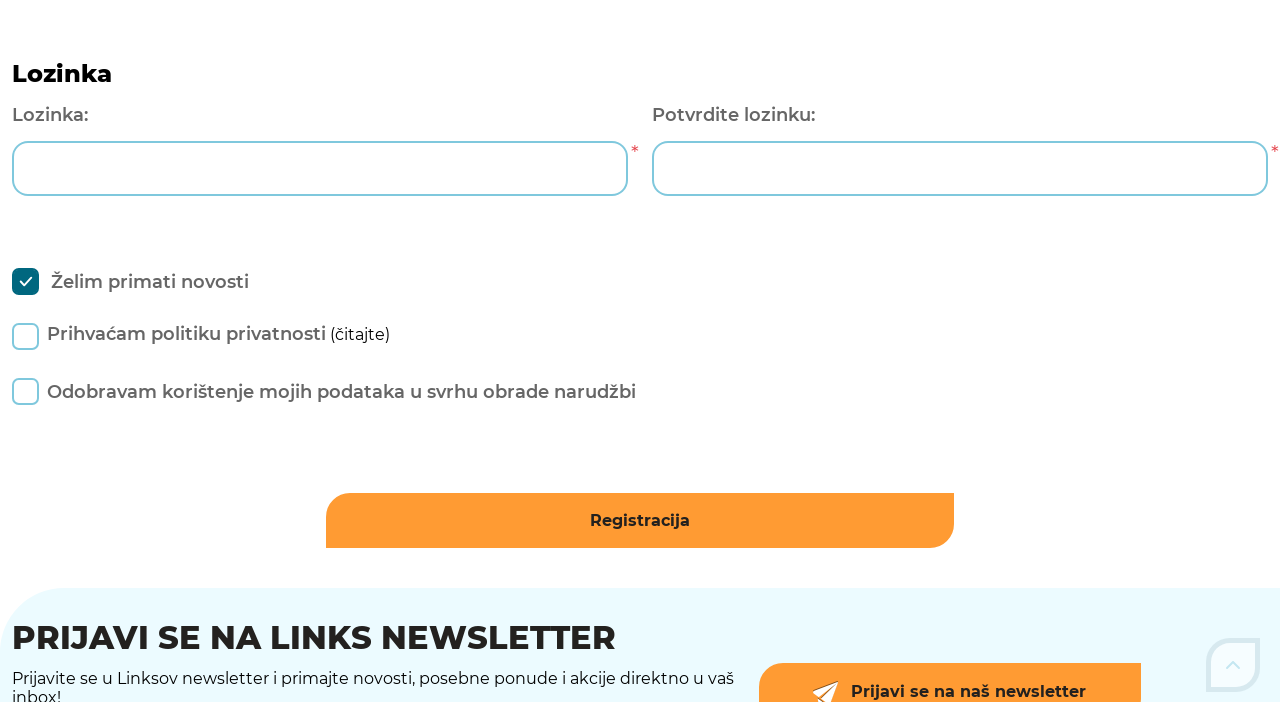

Filled LastName field with 'Bond' on #LastName
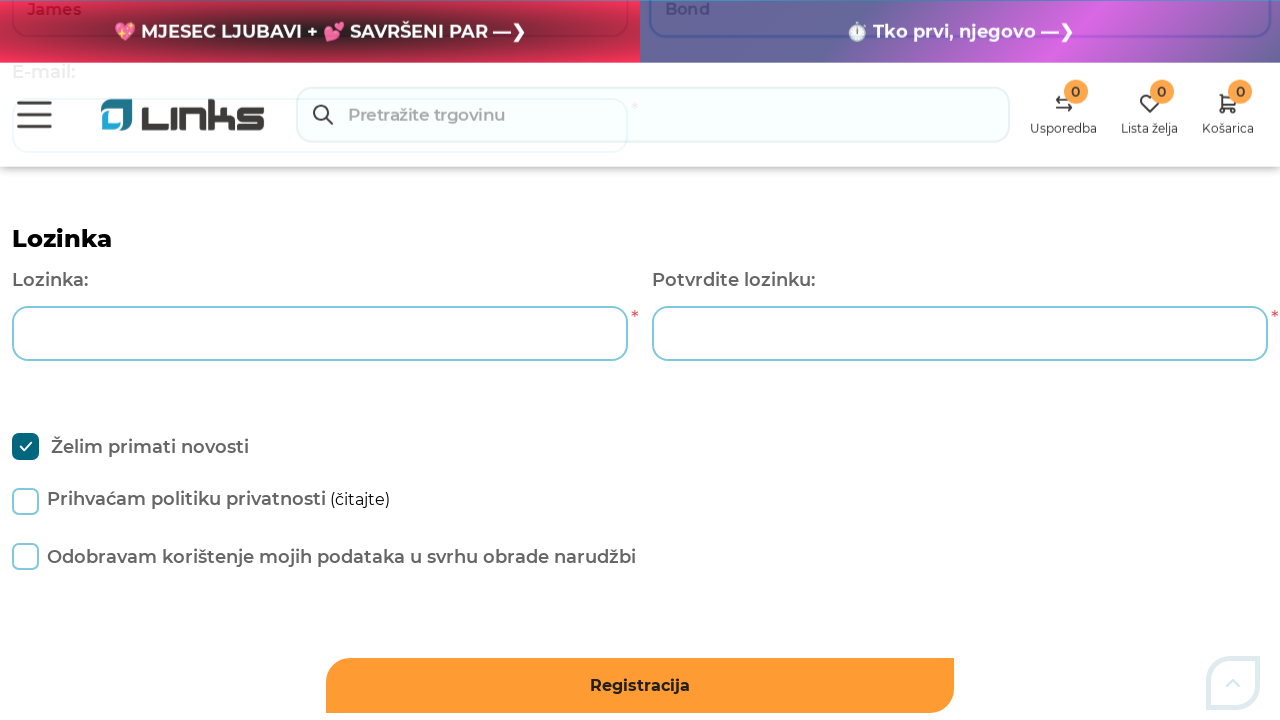

Filled Email field with 'testuser23799@example.com' on #Email
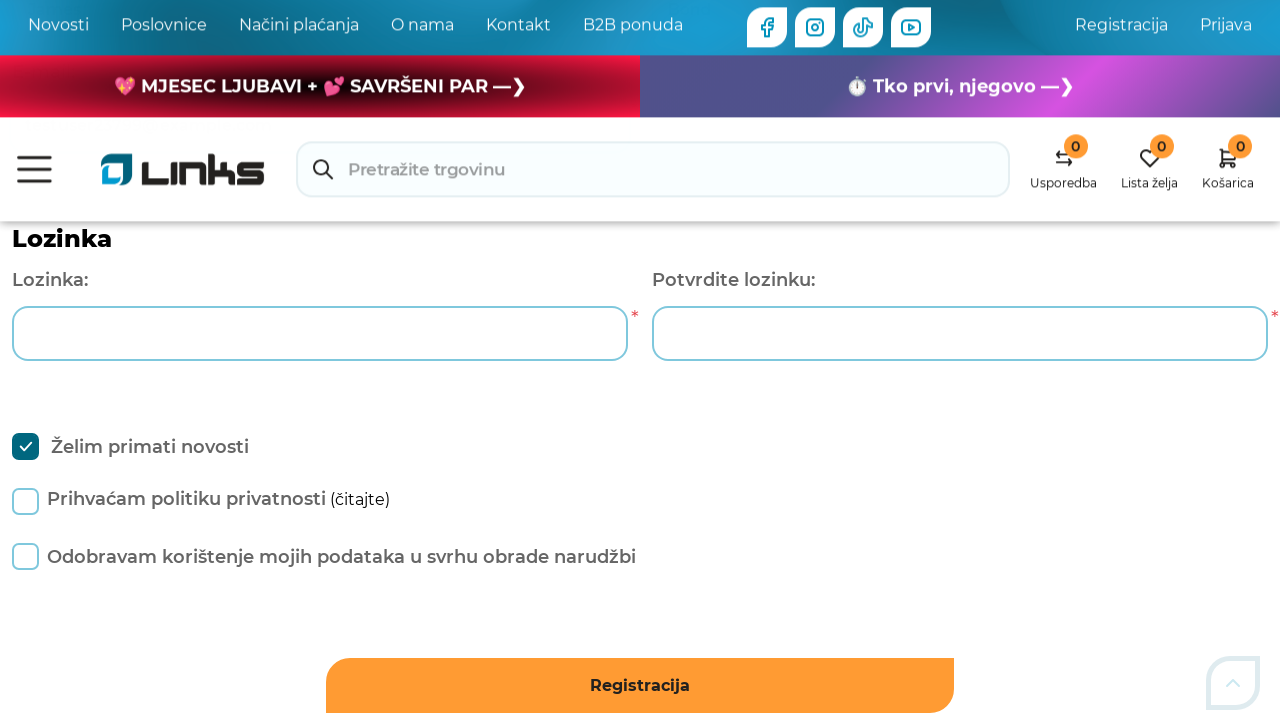

Filled Password field with 'password123' on #Password
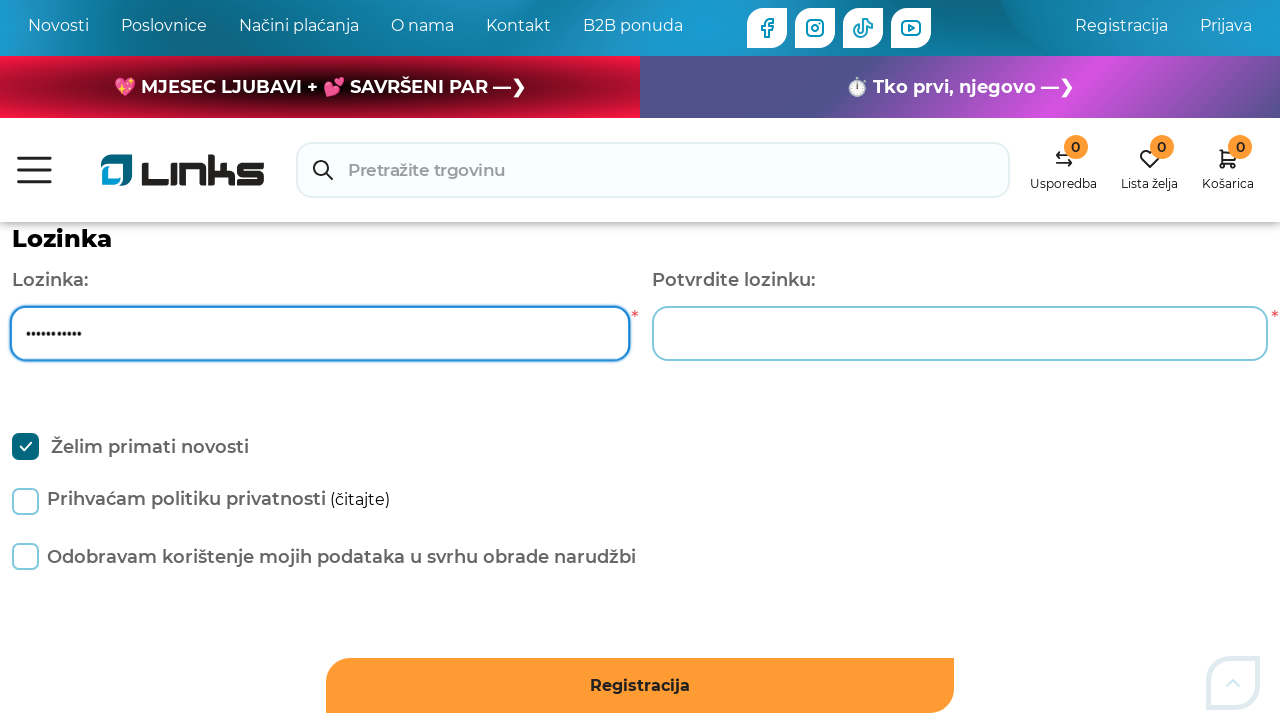

Filled ConfirmPassword field with 'password123' on #ConfirmPassword
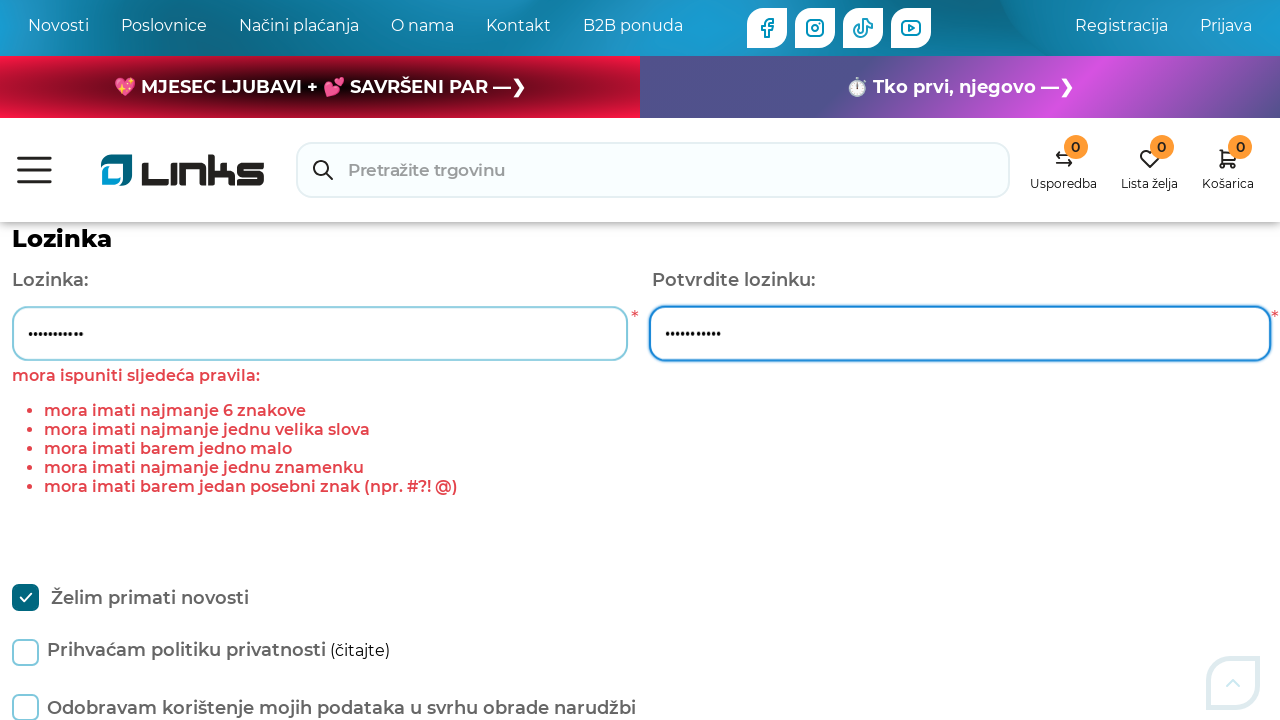

Scrolled to register button
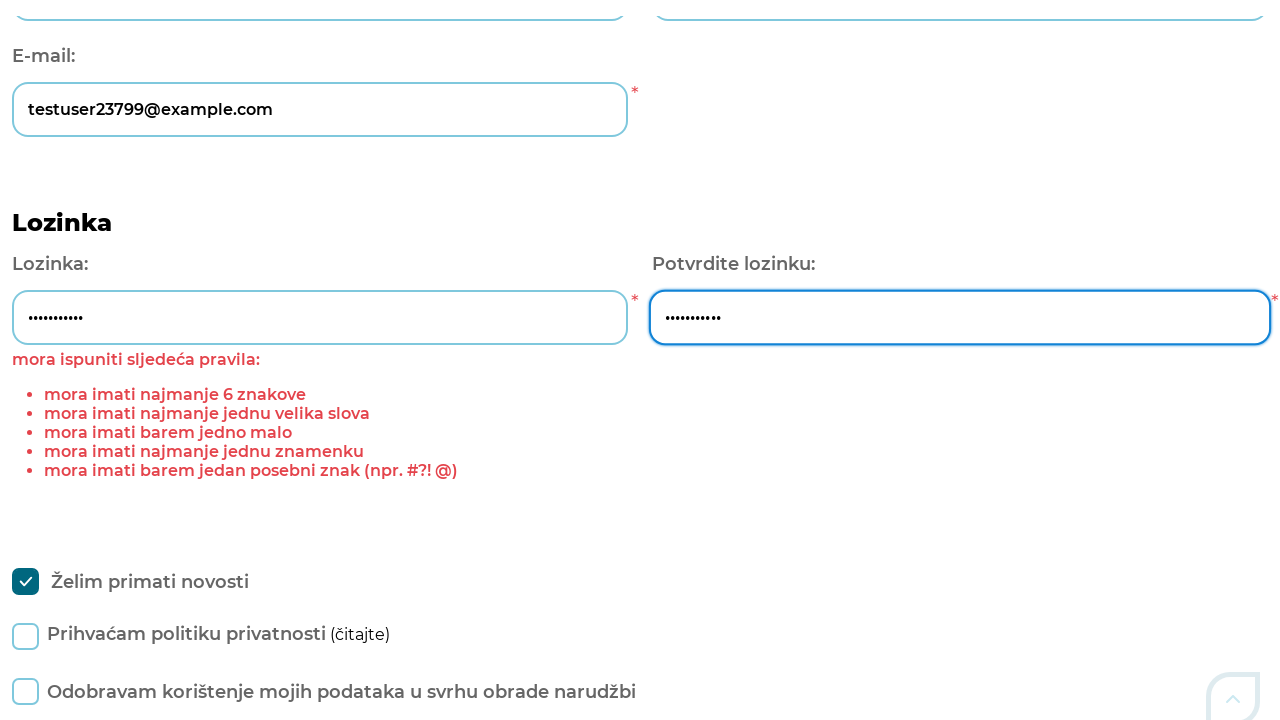

Waited 1000ms for page to settle
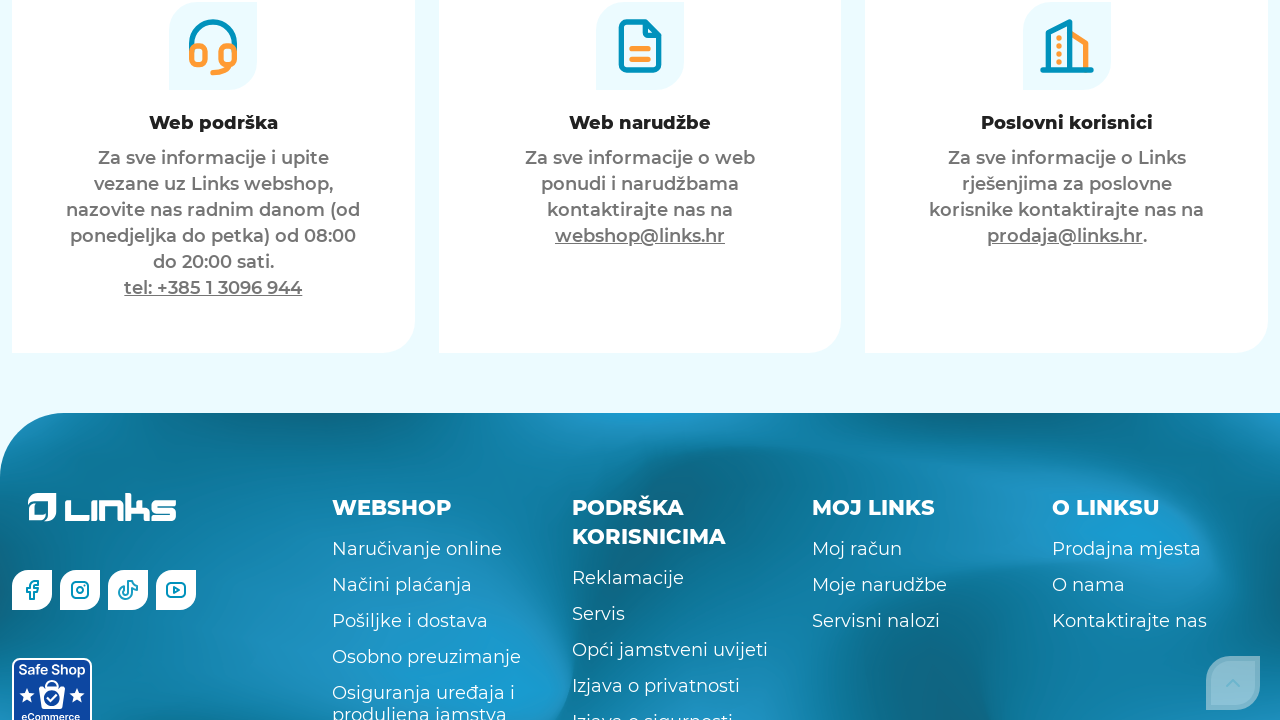

Clicked register button to submit form at (640, 361) on #register-button
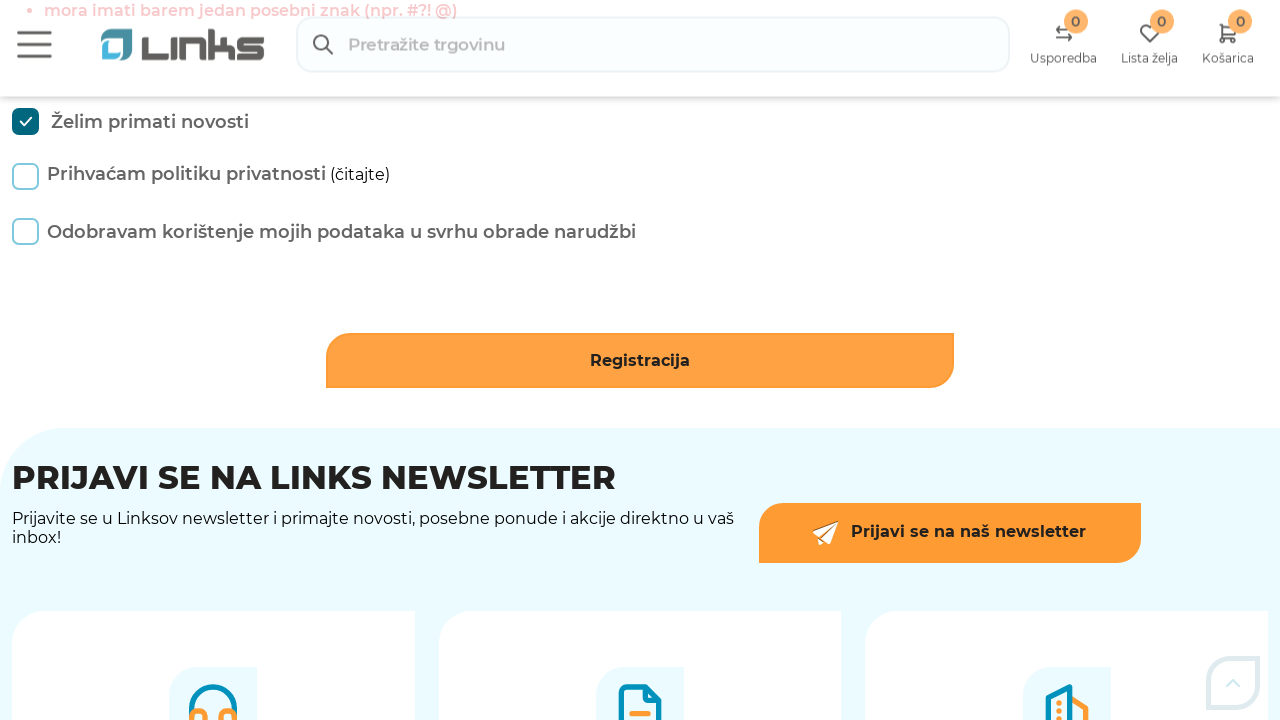

Waited 2000ms for registration to complete
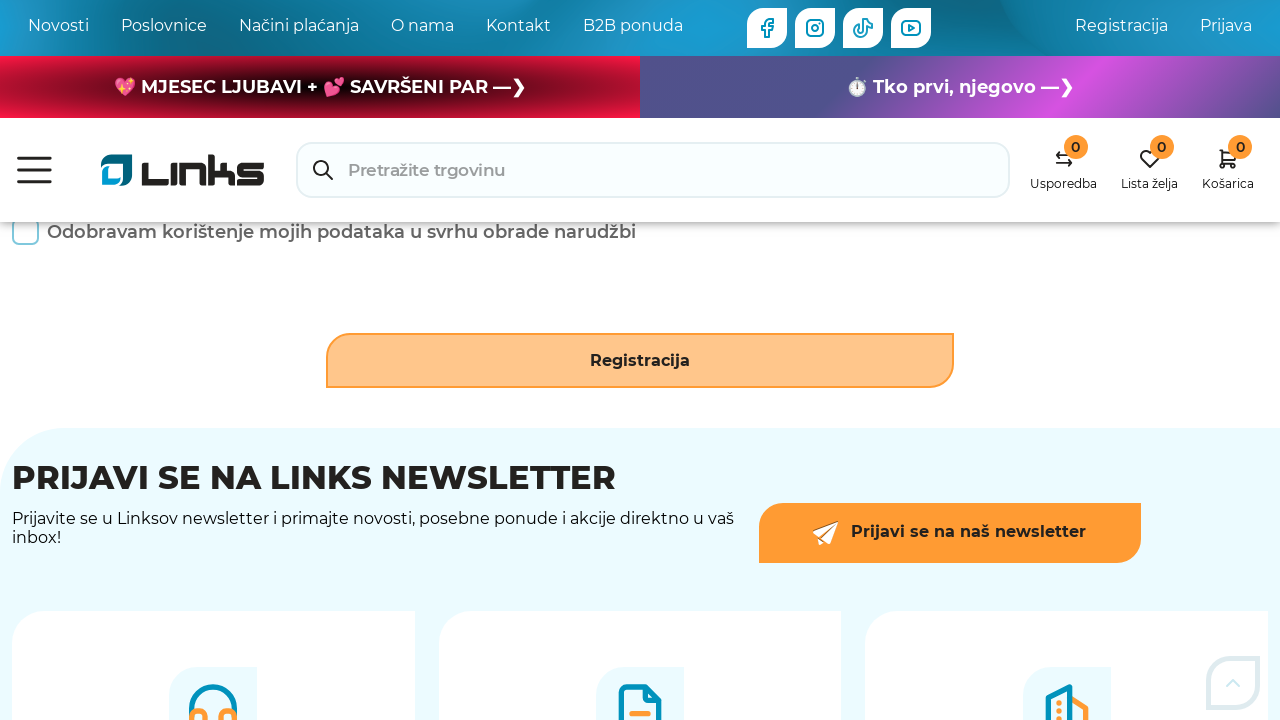

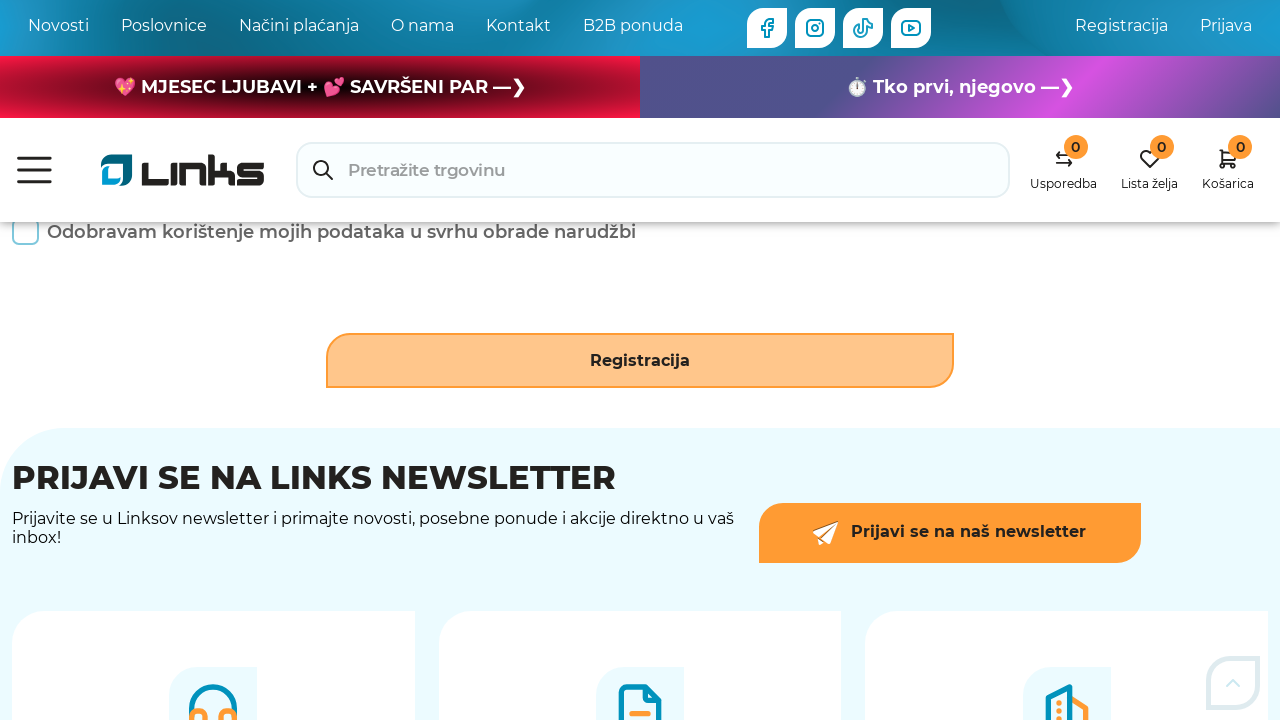